Tests the search functionality on AJIO website by entering "Handbags" in the search field and verifying that search suggestions appear

Starting URL: https://www.ajio.com/

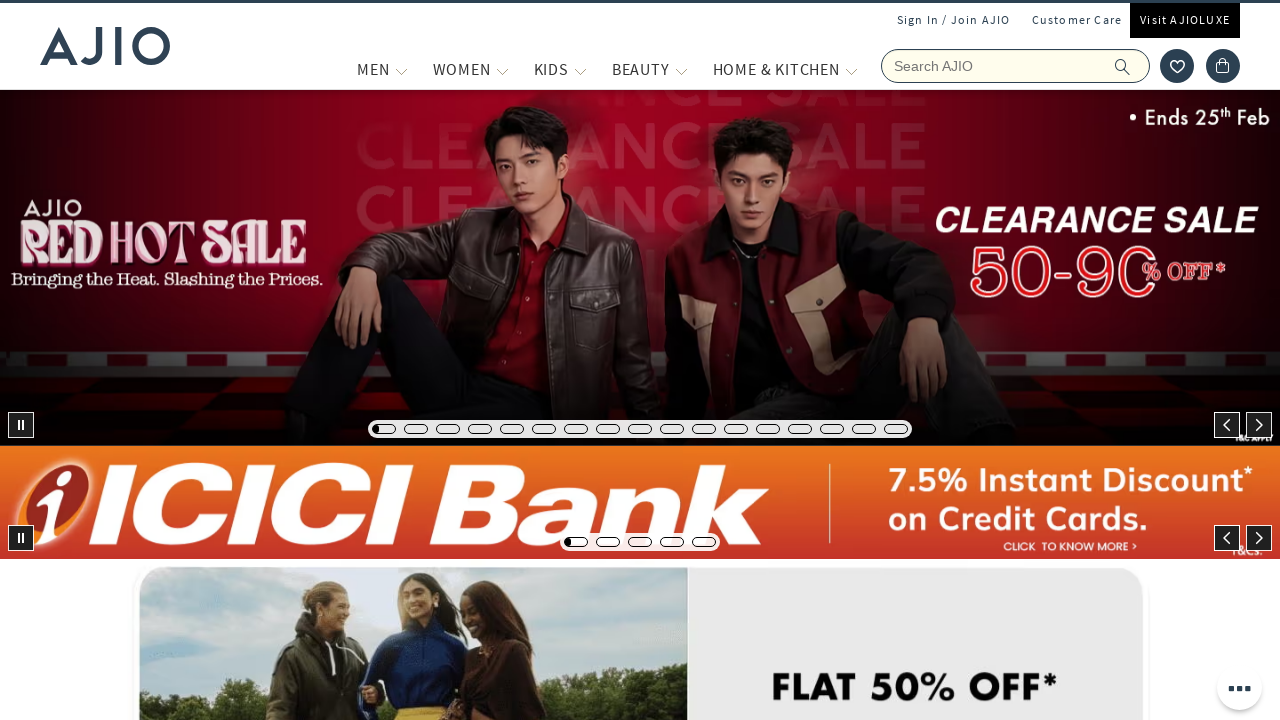

Clicked on search field at (1016, 66) on input[name='searchVal']
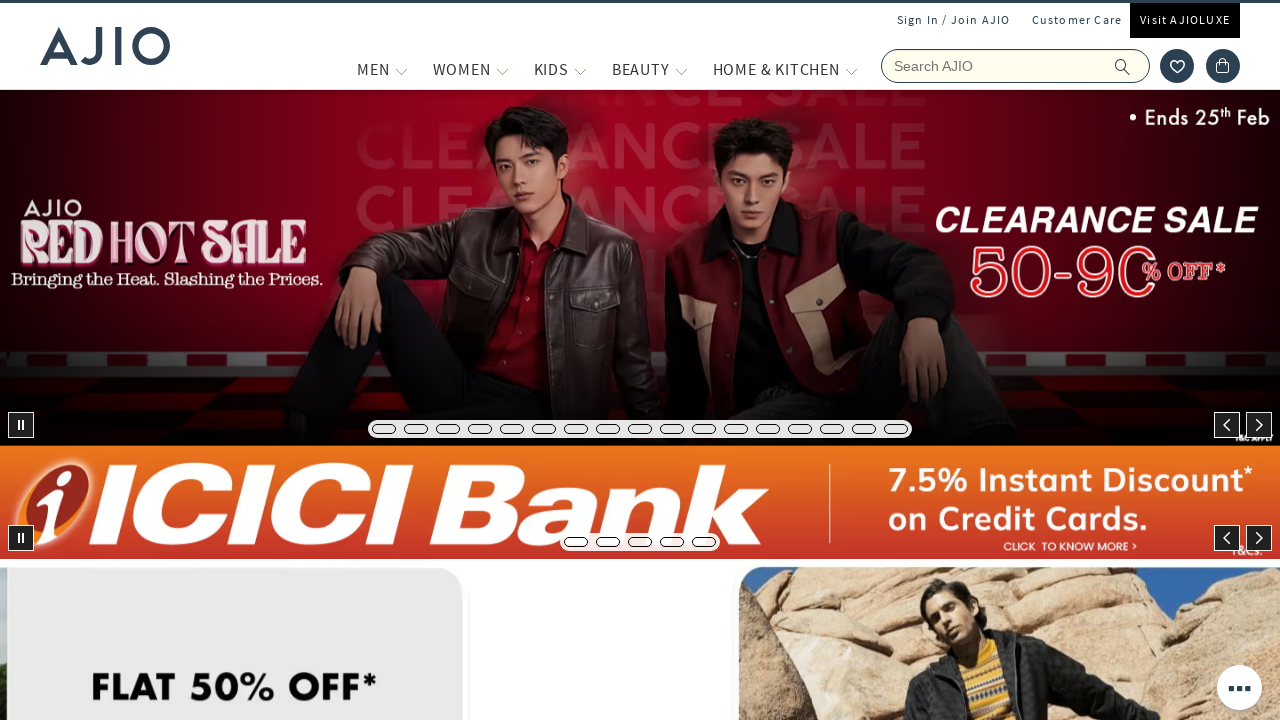

Filled search field with 'Handbags' on input[name='searchVal']
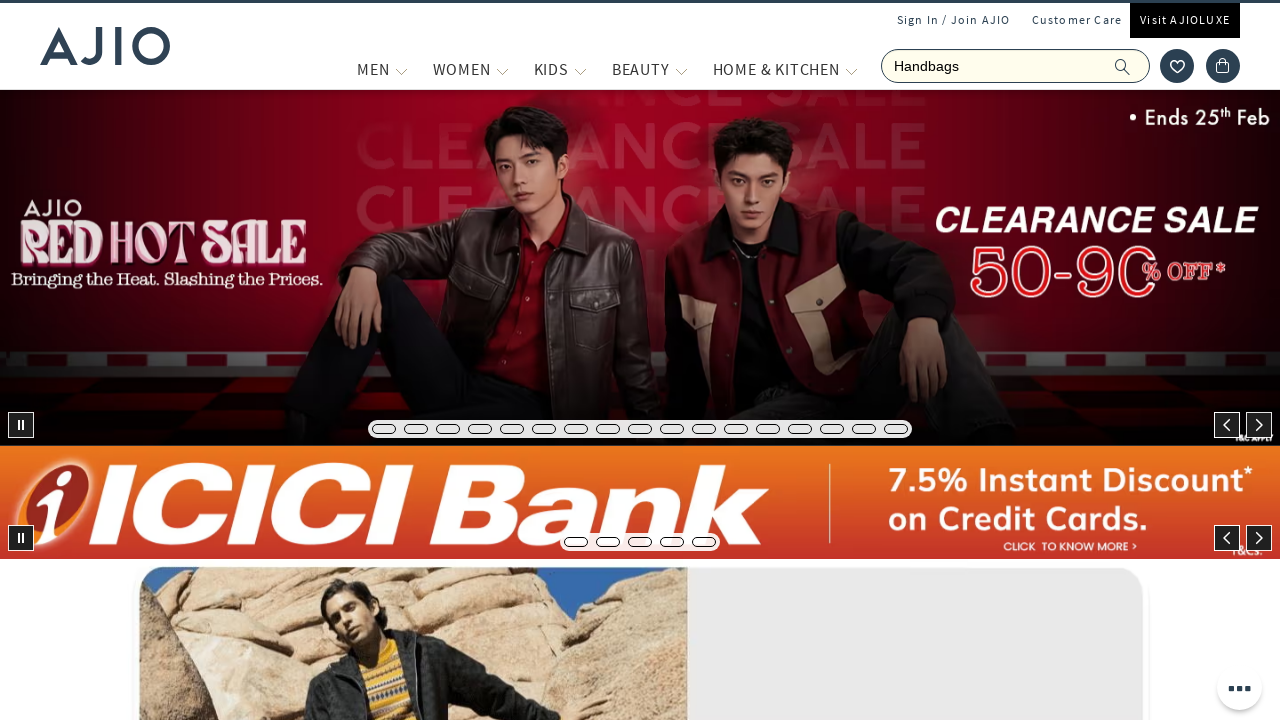

Search suggestions appeared
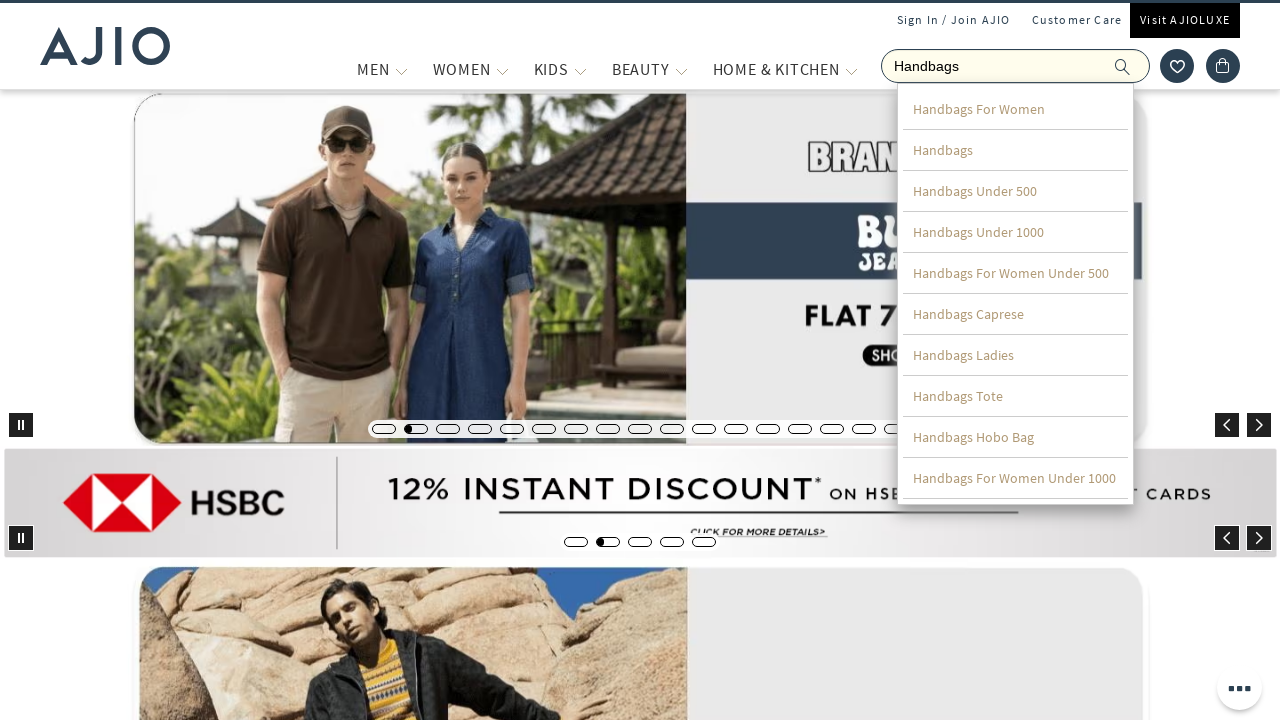

Retrieved all search suggestion items
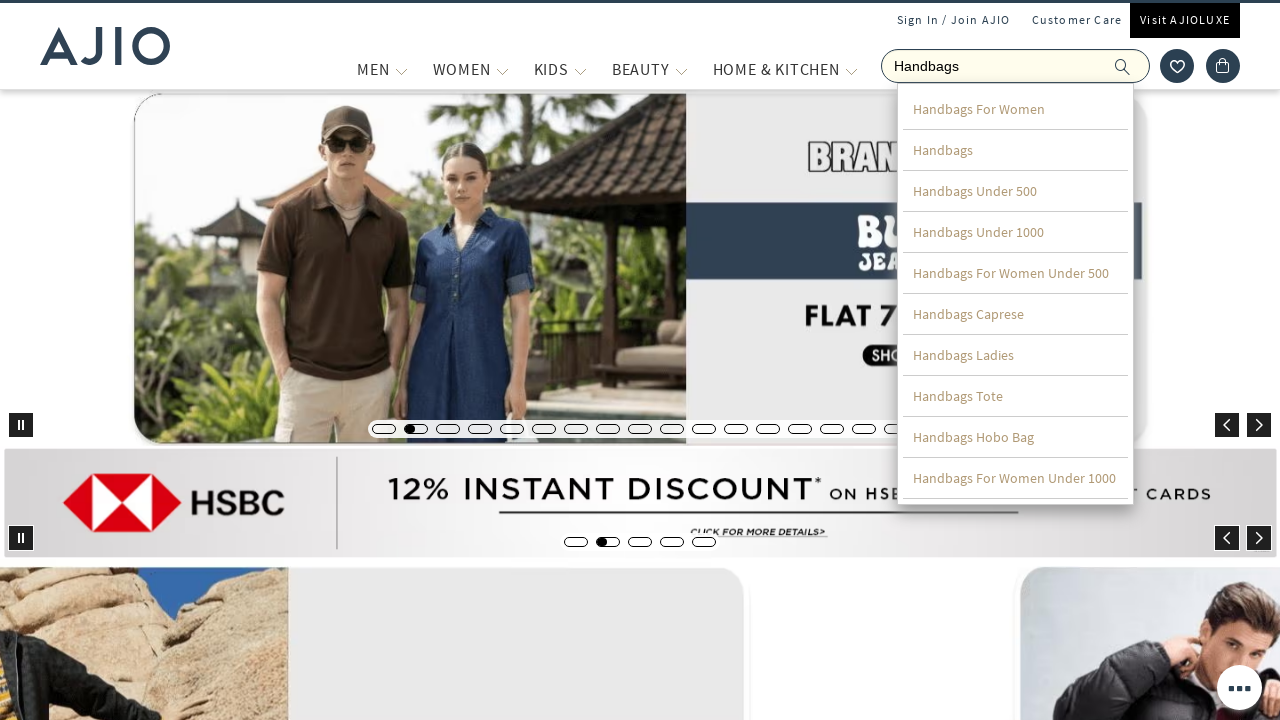

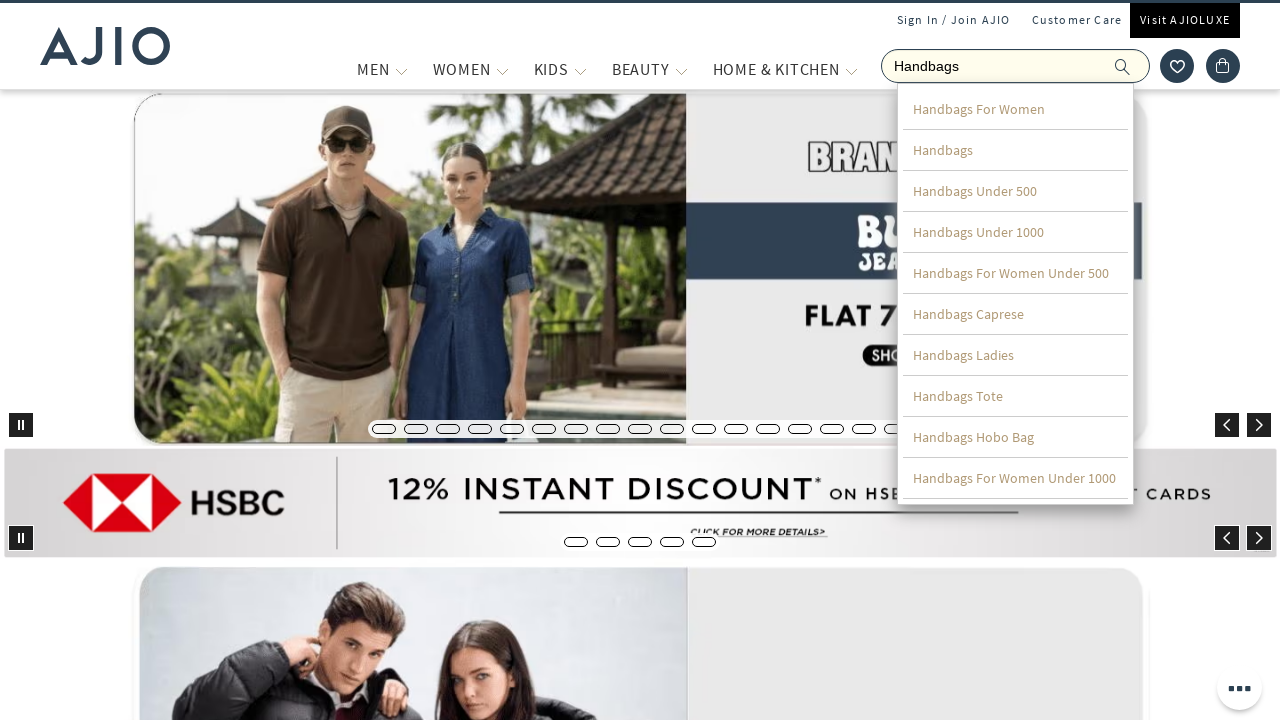